Tests date picker functionality by clicking on the datepicker input field to open the calendar widget

Starting URL: https://seleniumpractise.blogspot.com/2016/

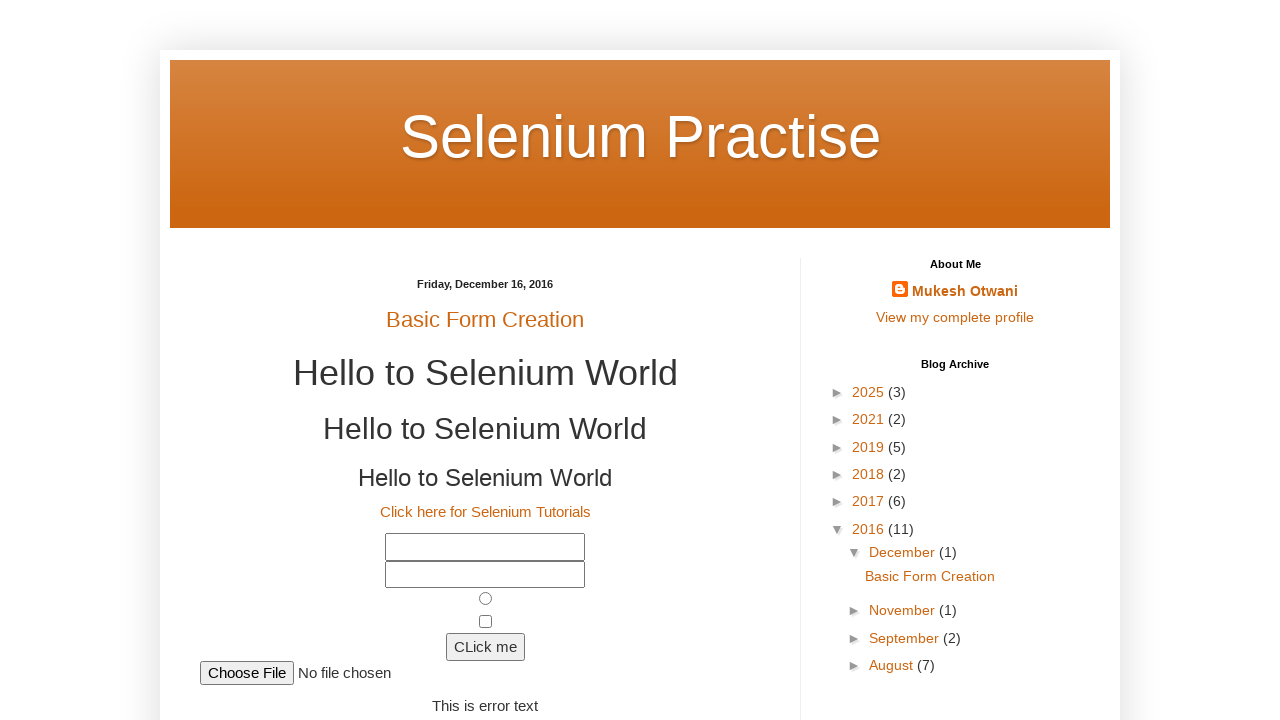

Clicked on the datepicker input field to open the calendar widget at (504, 361) on #datepicker
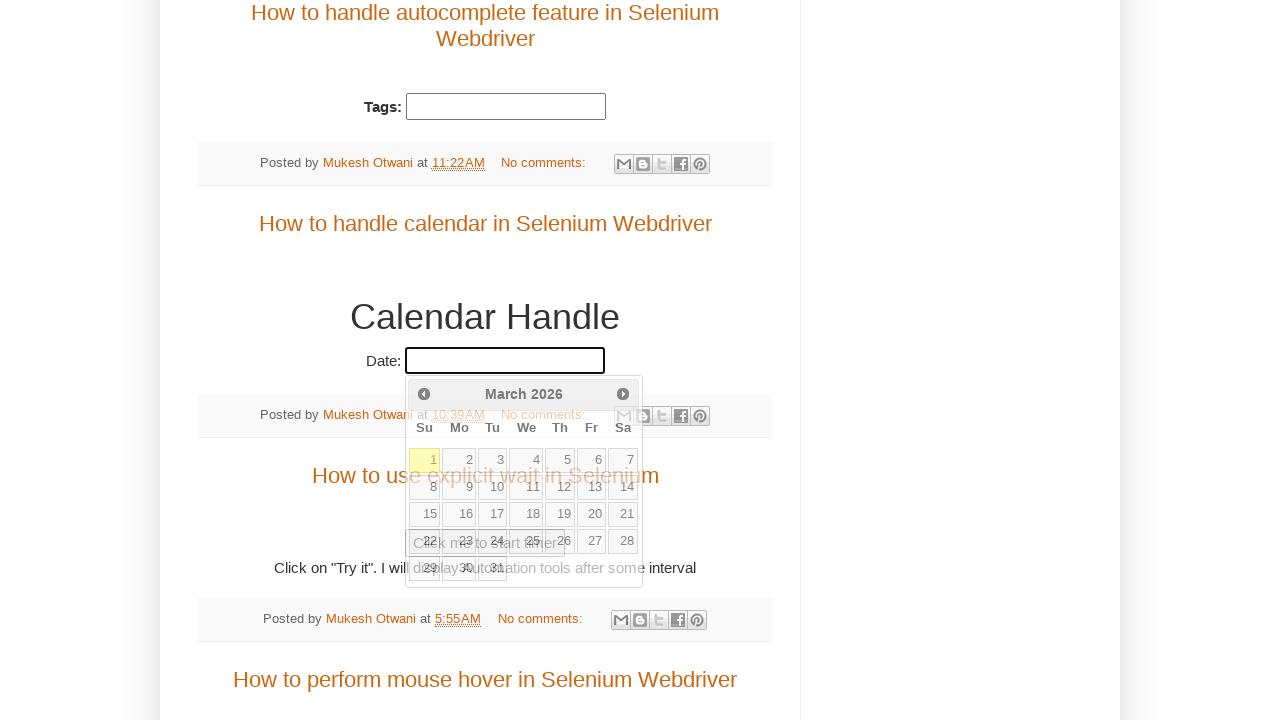

Datepicker calendar widget appeared
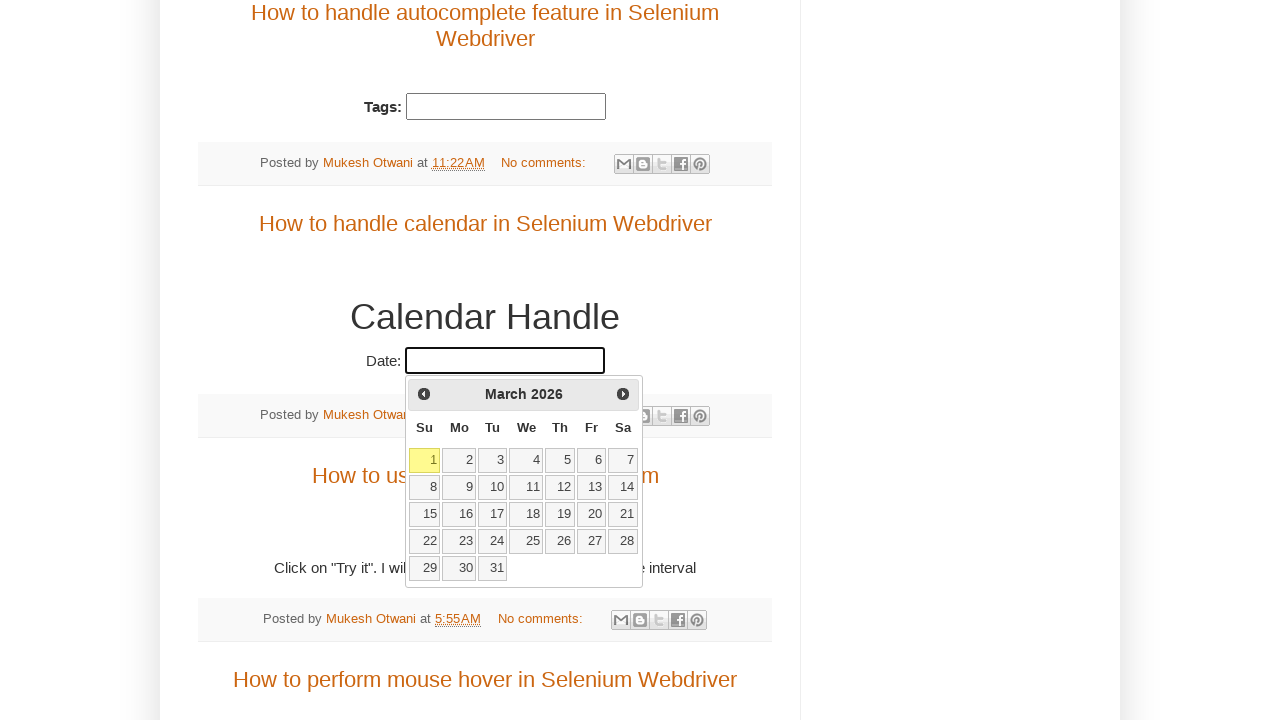

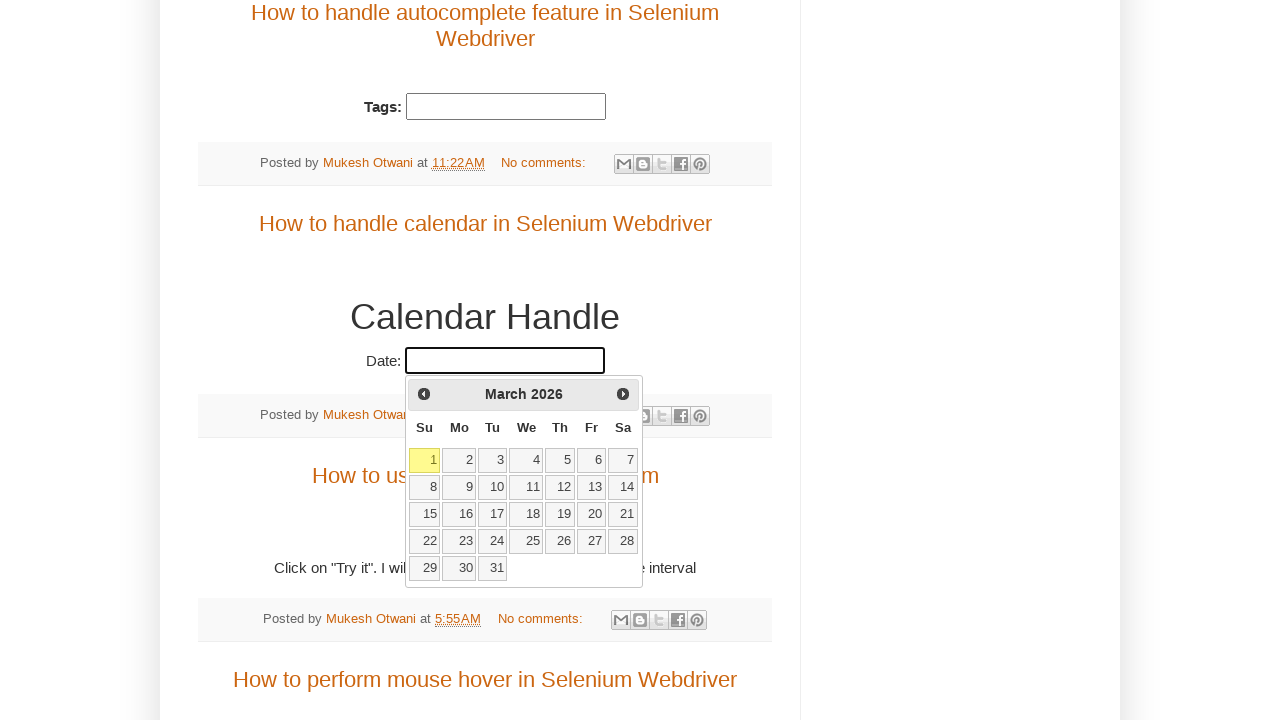